Tests marking all items as completed by checking the 'Mark all as complete' checkbox after creating default todos

Starting URL: https://demo.playwright.dev/todomvc

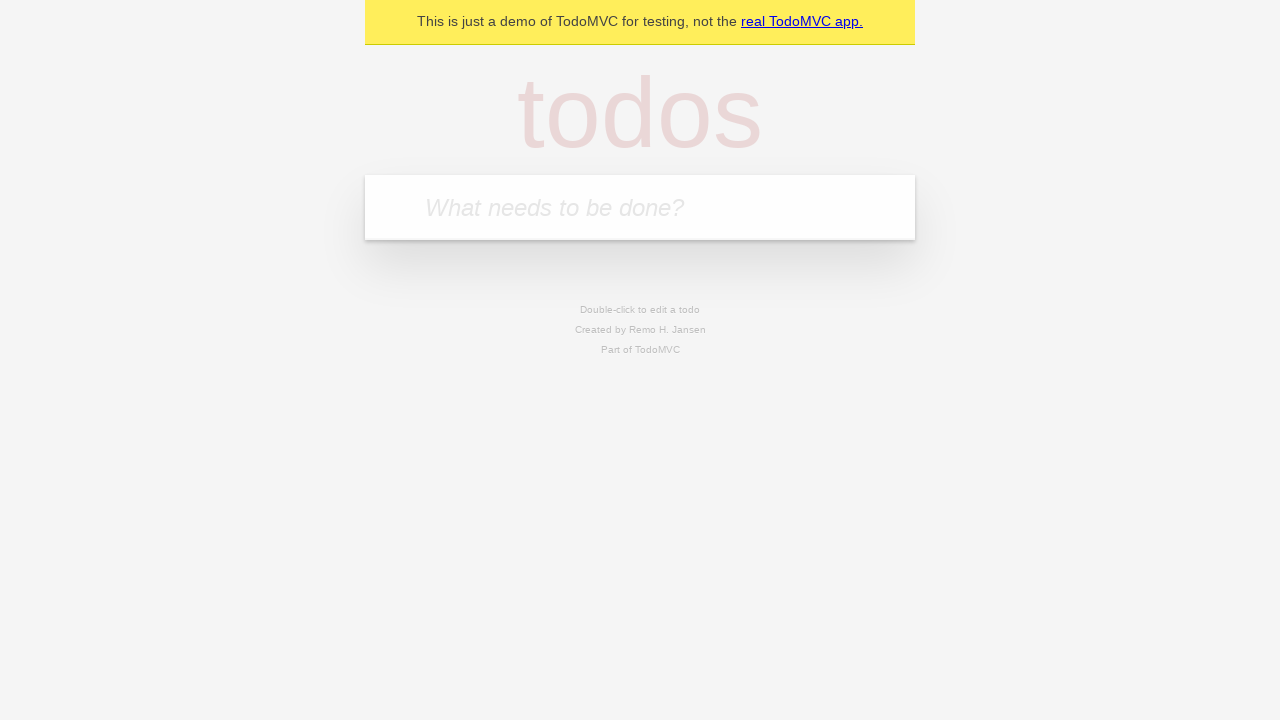

Filled todo input with 'buy some cheese' on internal:attr=[placeholder="What needs to be done?"i]
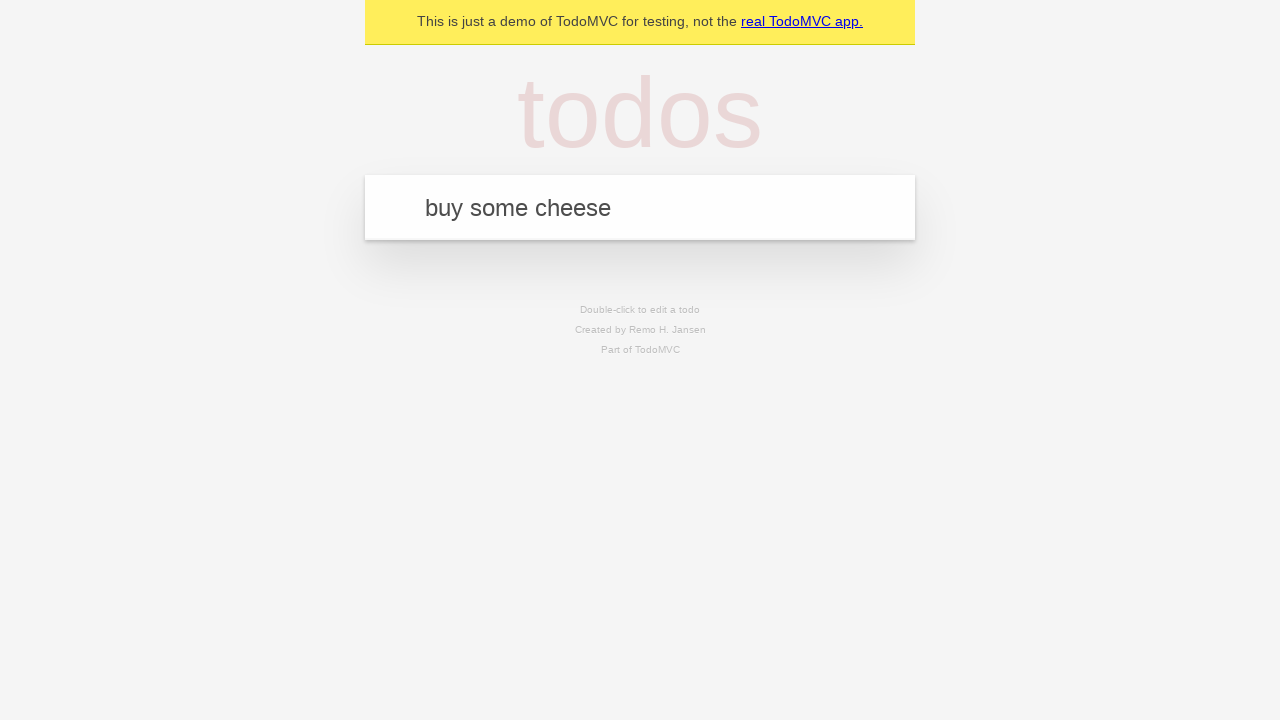

Pressed Enter to create first todo on internal:attr=[placeholder="What needs to be done?"i]
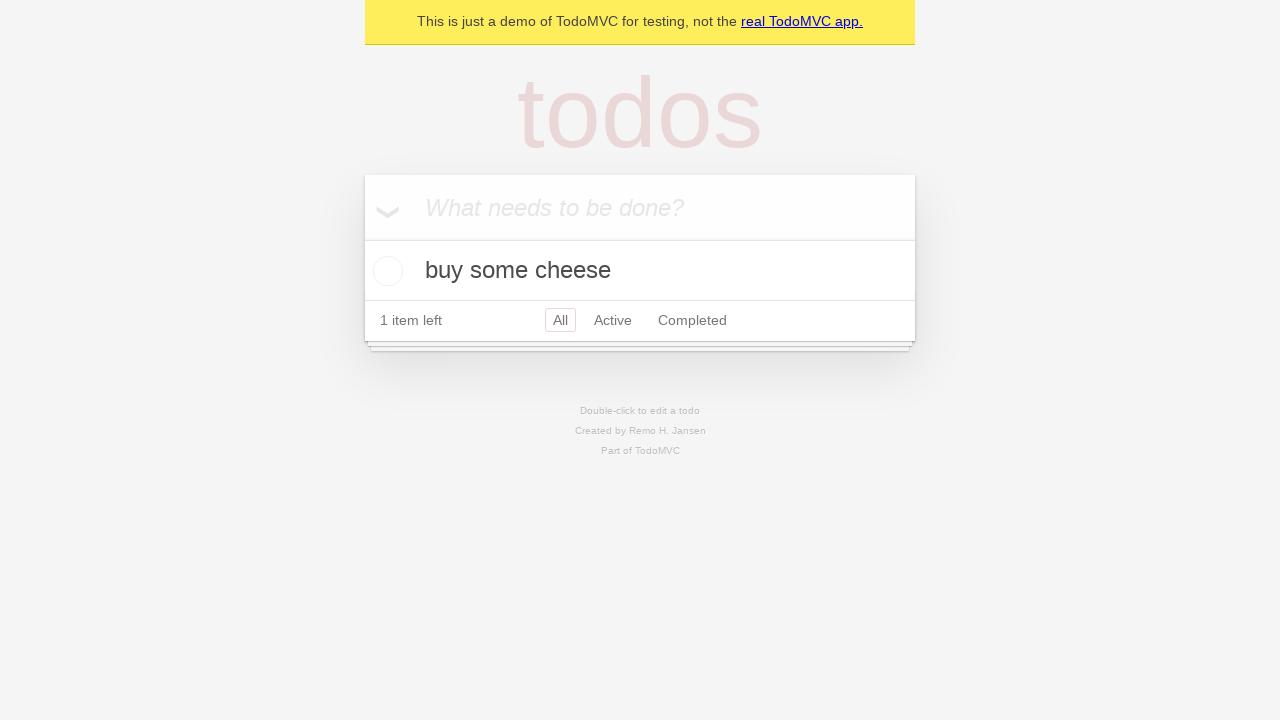

Filled todo input with 'feed the cat' on internal:attr=[placeholder="What needs to be done?"i]
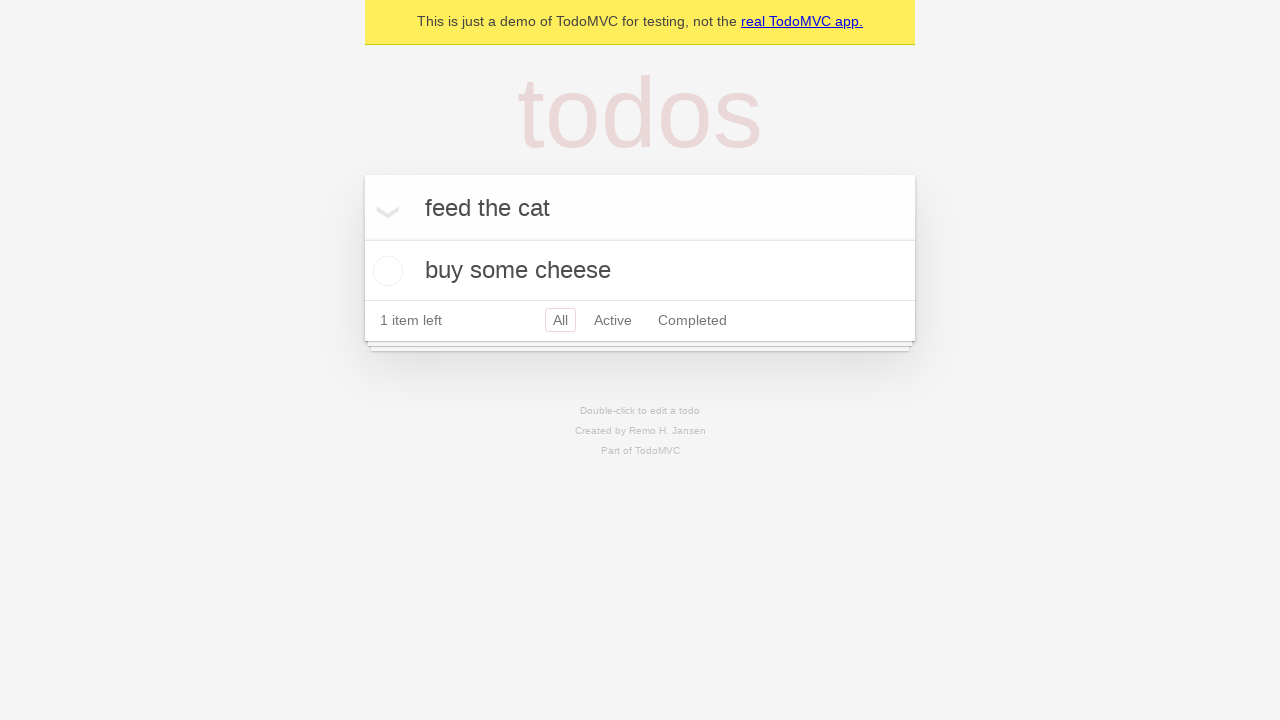

Pressed Enter to create second todo on internal:attr=[placeholder="What needs to be done?"i]
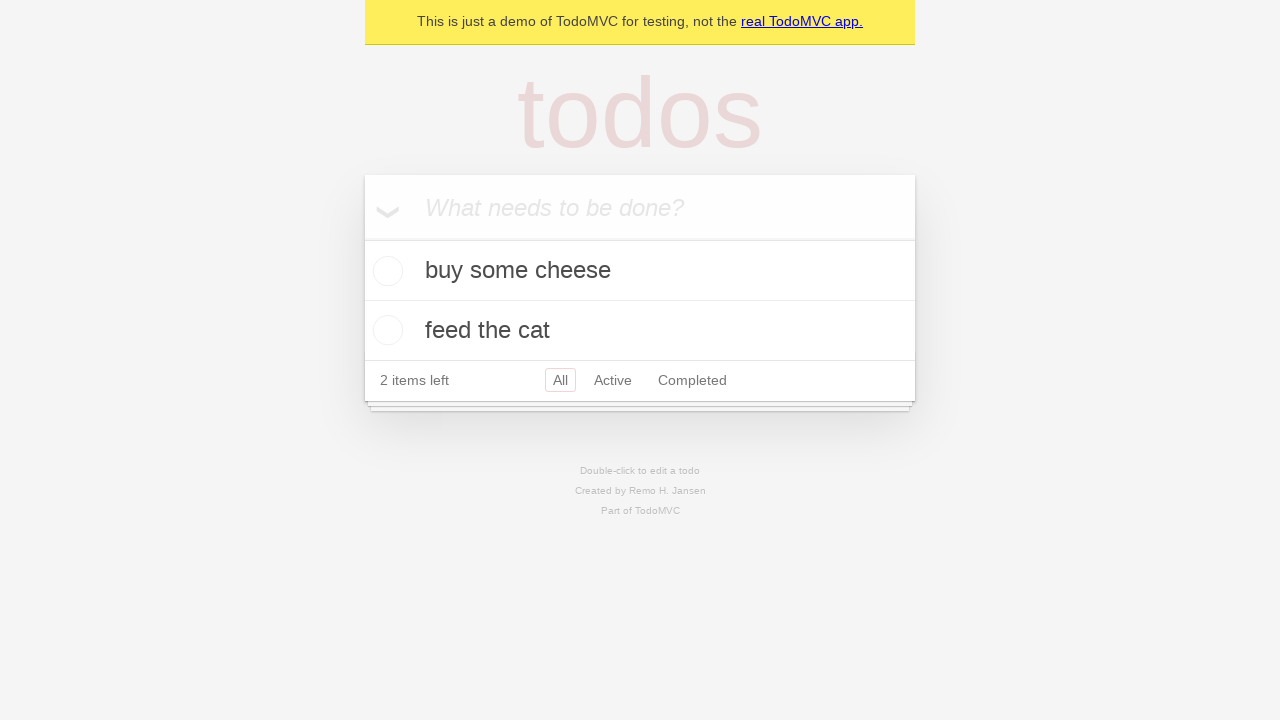

Filled todo input with 'book a doctors appointment' on internal:attr=[placeholder="What needs to be done?"i]
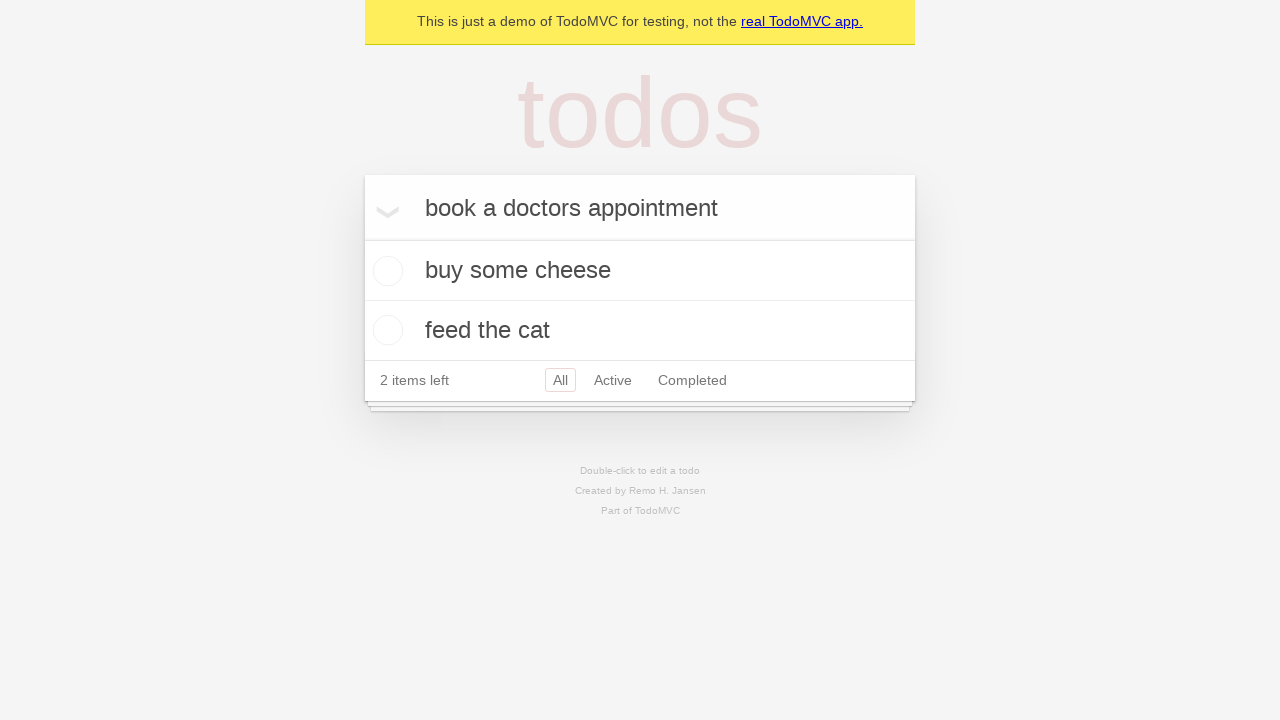

Pressed Enter to create third todo on internal:attr=[placeholder="What needs to be done?"i]
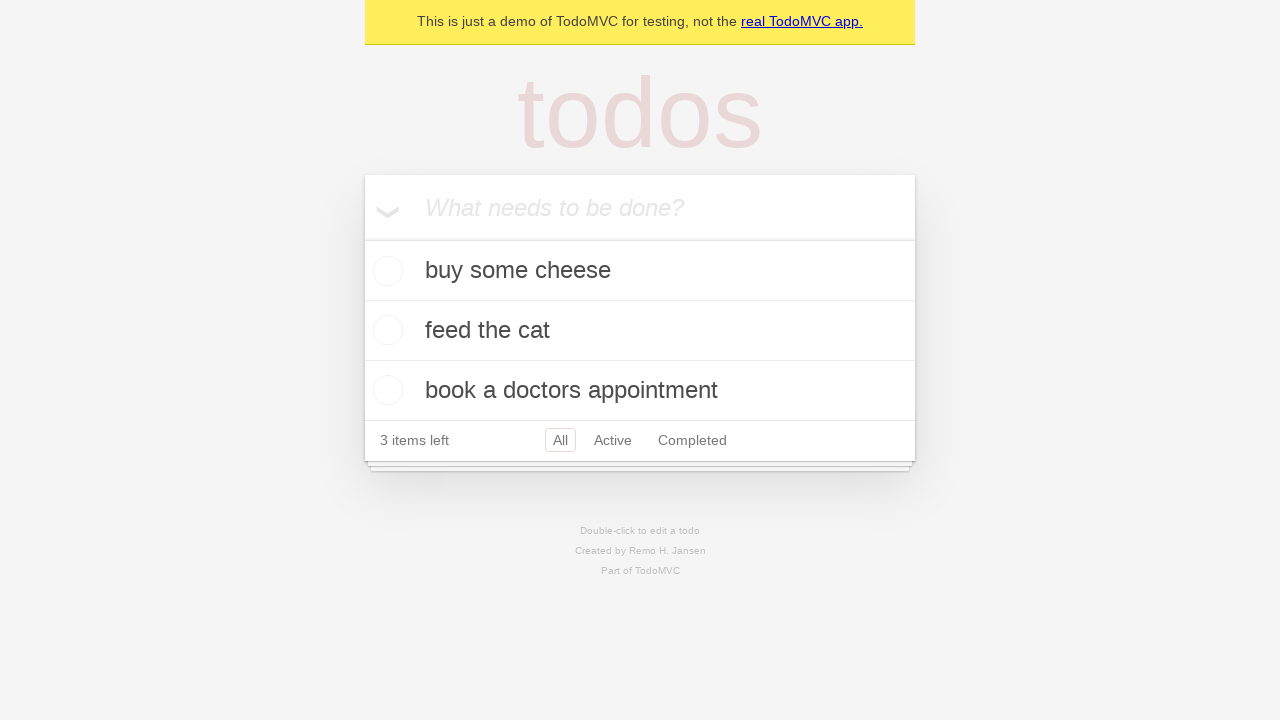

Waited for all 3 todos to be created
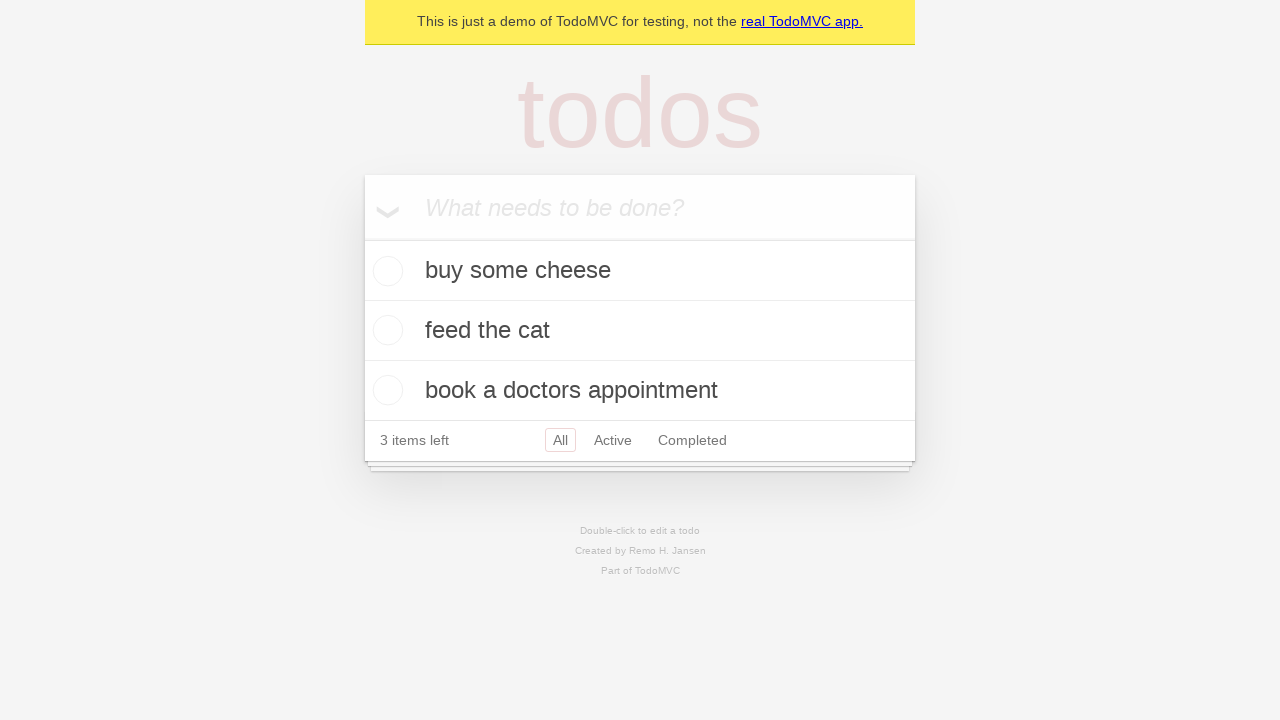

Checked 'Mark all as complete' checkbox at (362, 238) on internal:label="Mark all as complete"i
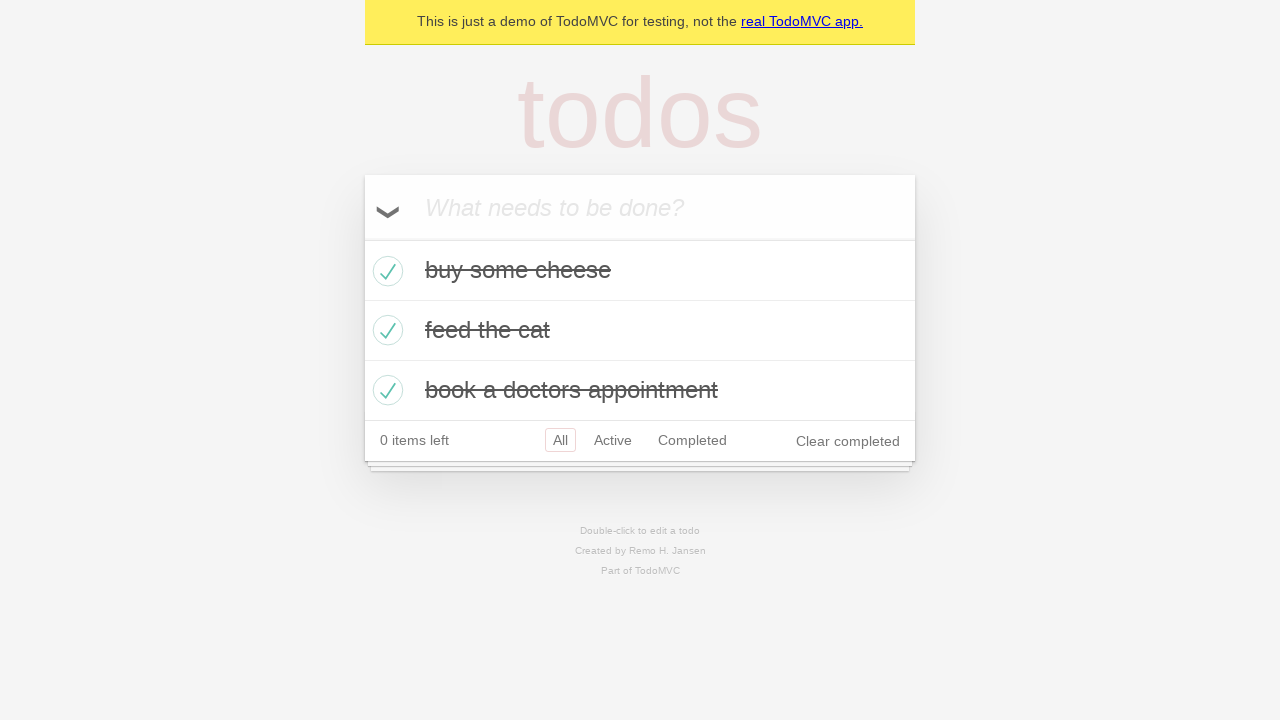

Verified all todos are marked as completed
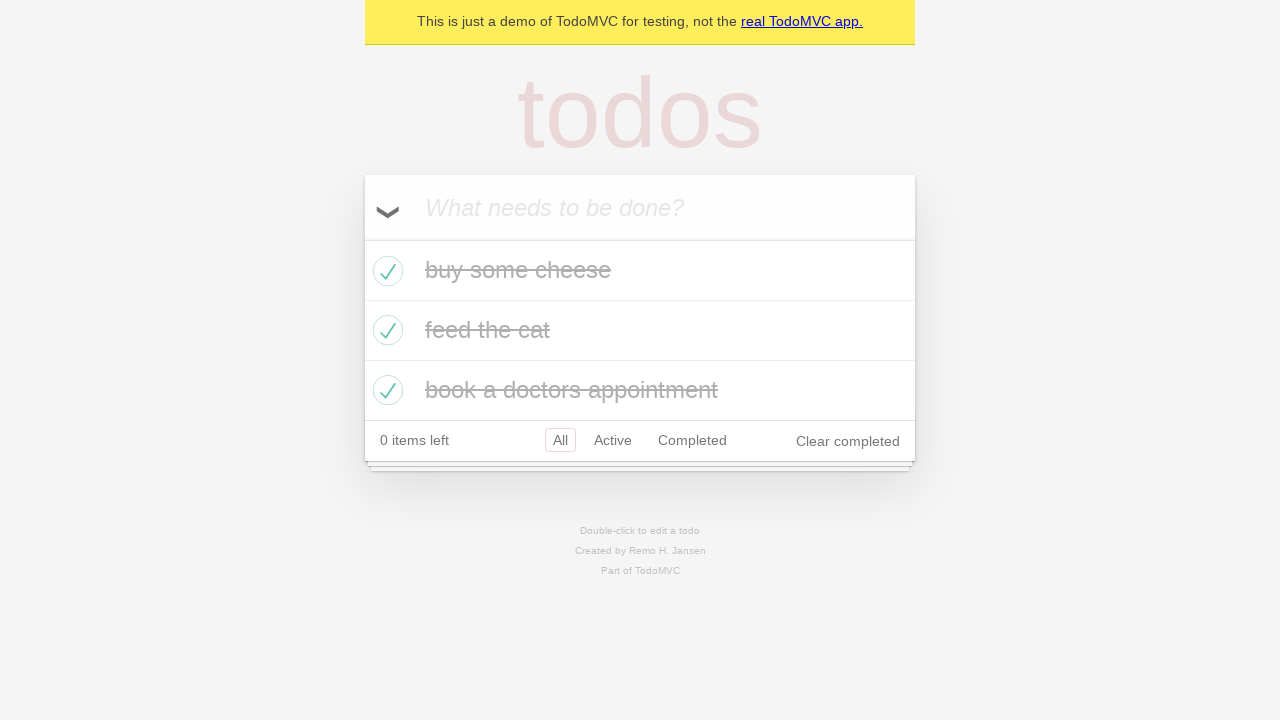

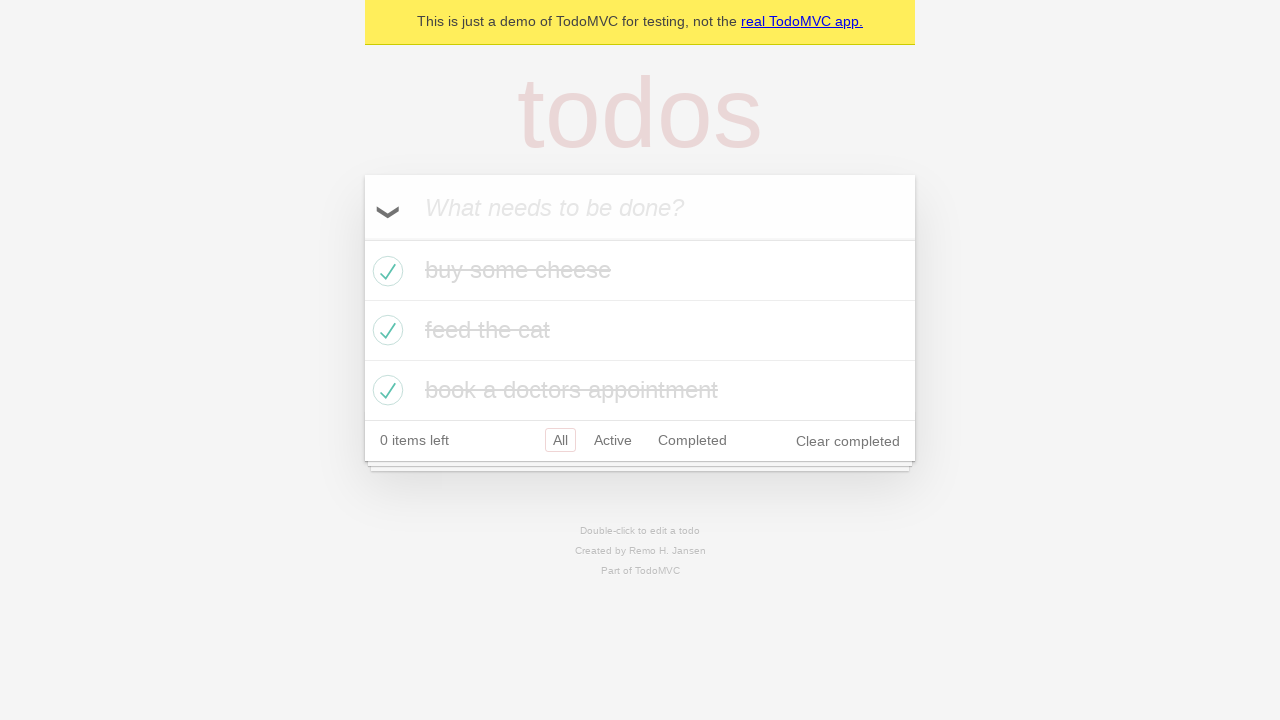